Tests that entered text is trimmed when editing a todo item.

Starting URL: https://demo.playwright.dev/todomvc

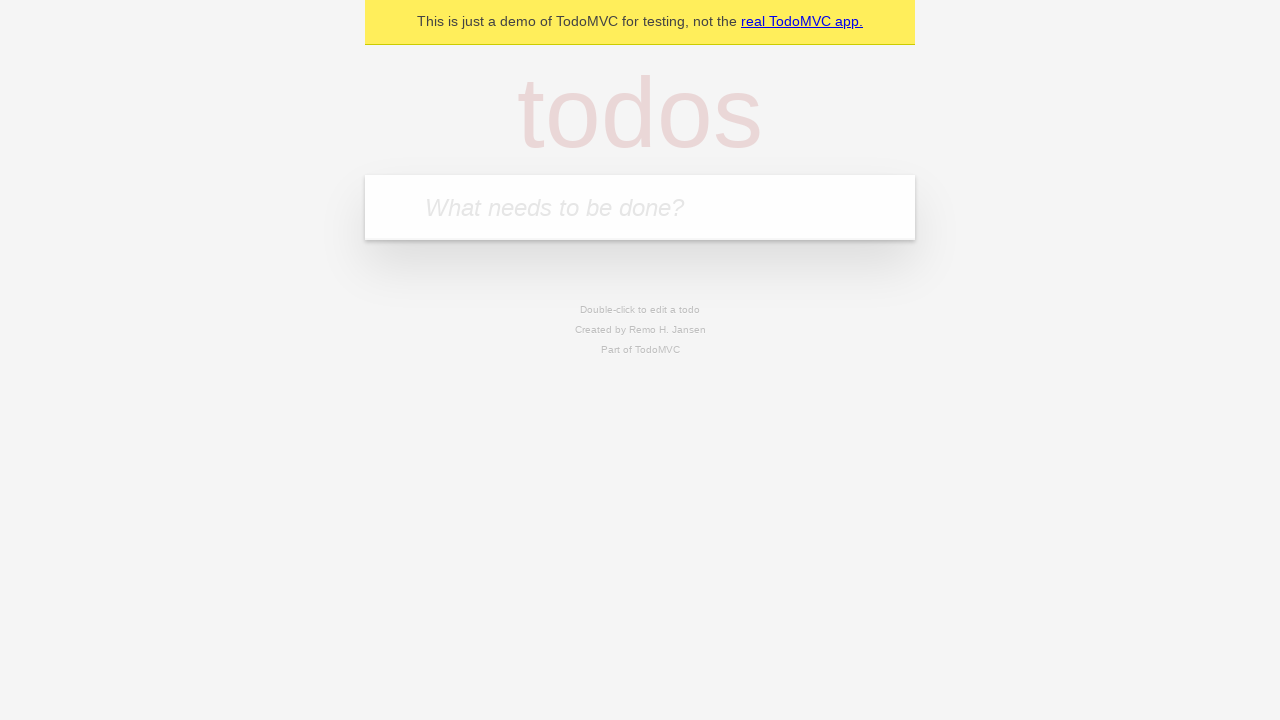

Filled todo input with 'buy some cheese' on internal:attr=[placeholder="What needs to be done?"i]
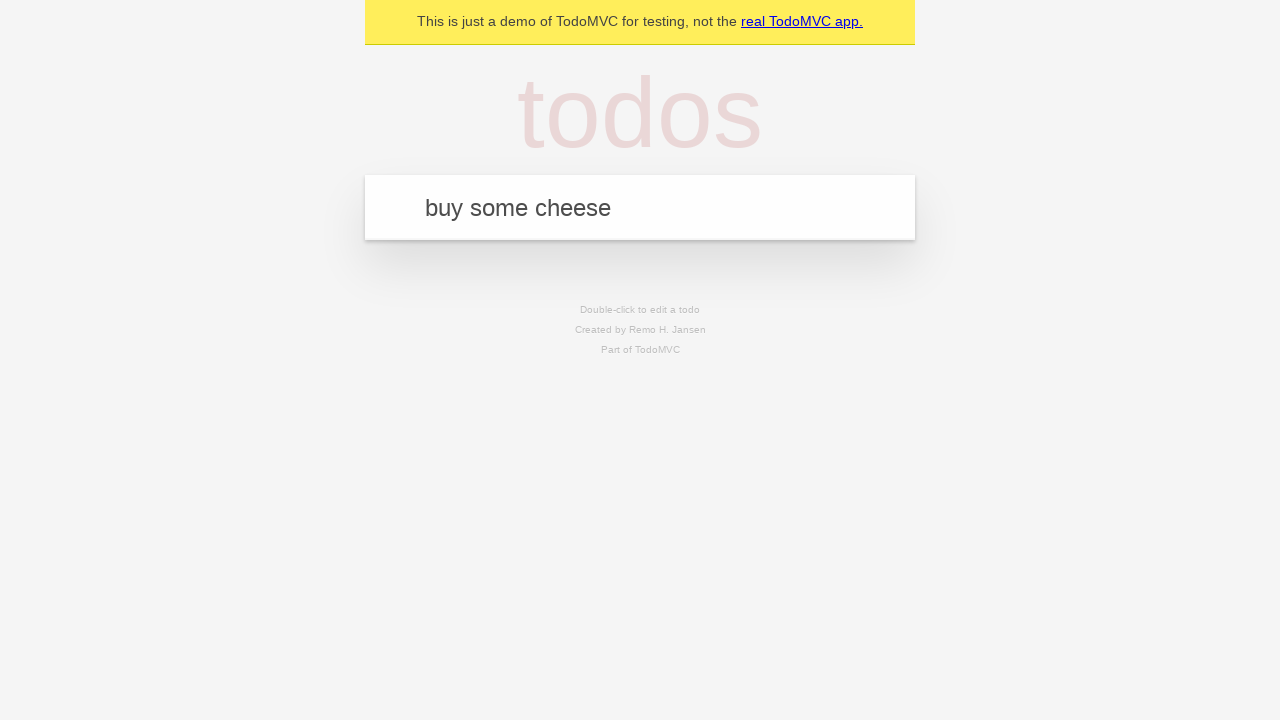

Pressed Enter to add first todo on internal:attr=[placeholder="What needs to be done?"i]
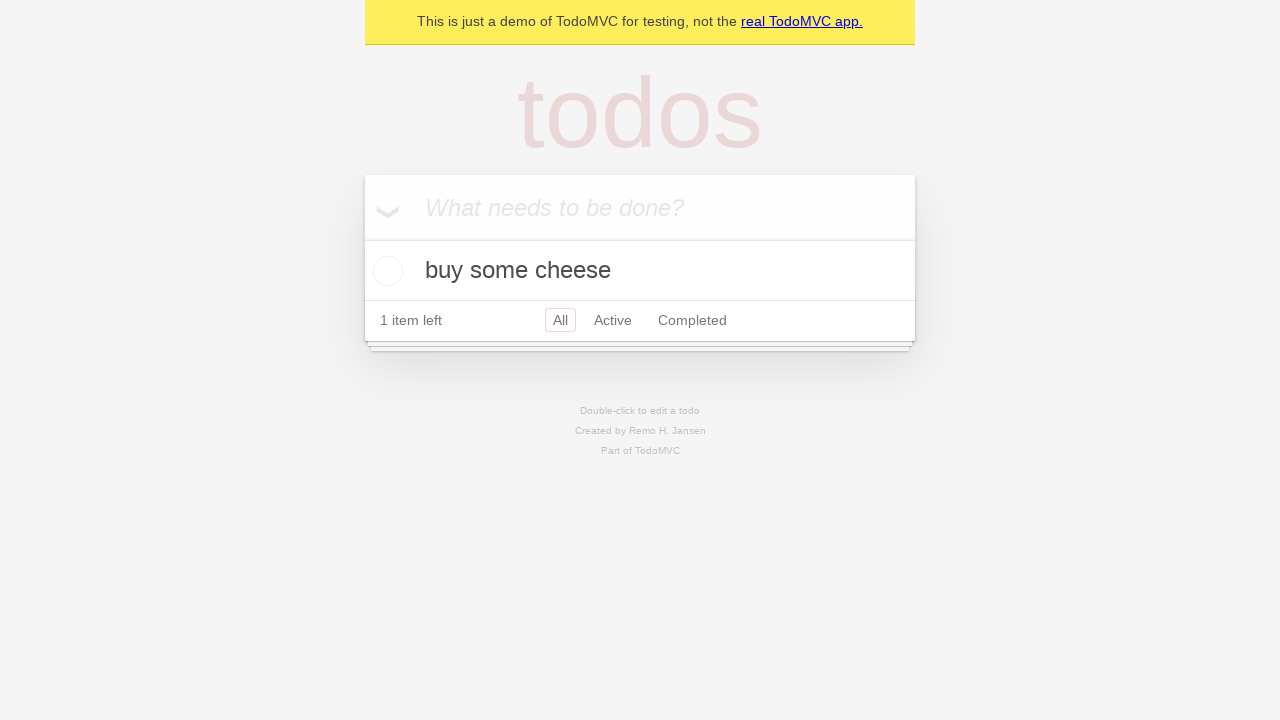

Filled todo input with 'feed the cat' on internal:attr=[placeholder="What needs to be done?"i]
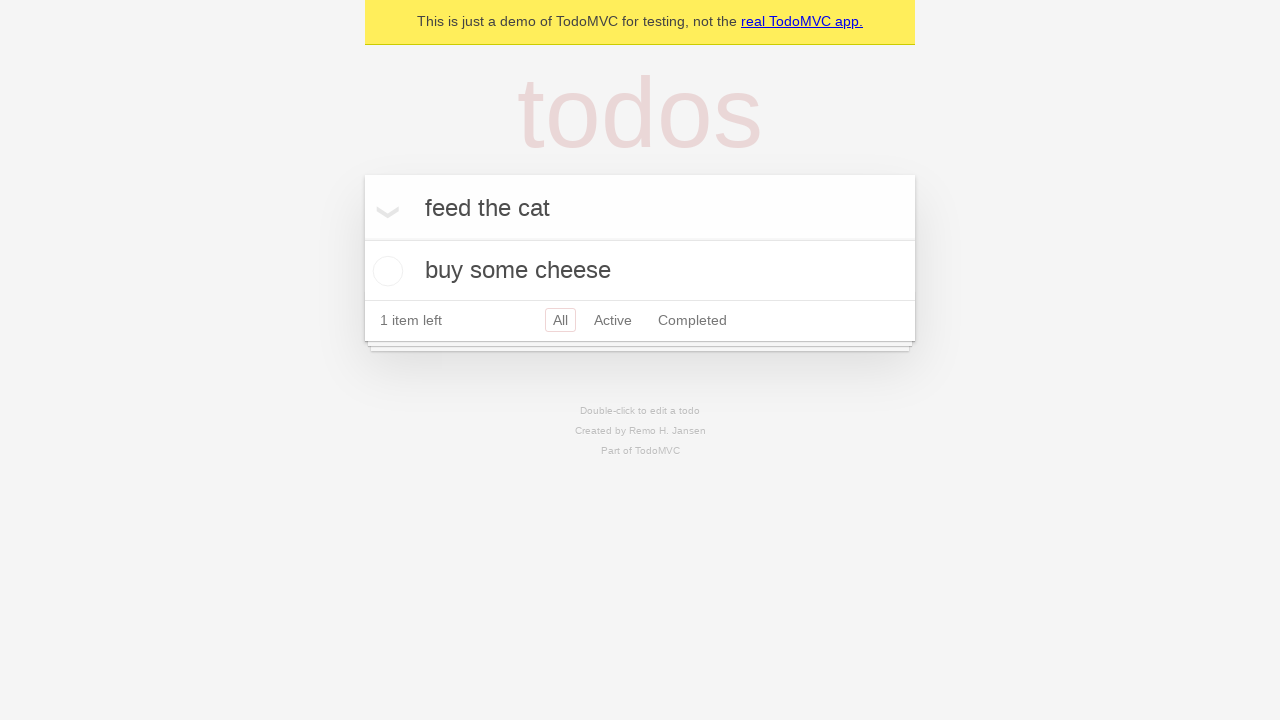

Pressed Enter to add second todo on internal:attr=[placeholder="What needs to be done?"i]
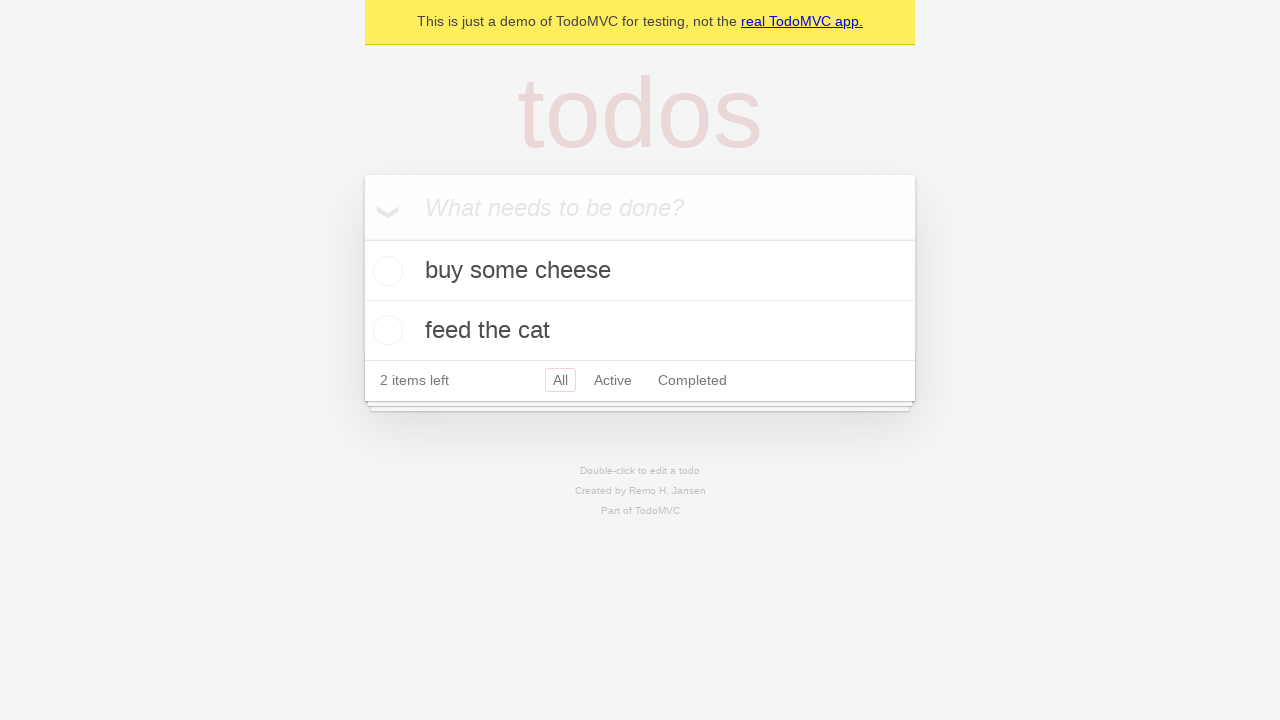

Filled todo input with 'book a doctors appointment' on internal:attr=[placeholder="What needs to be done?"i]
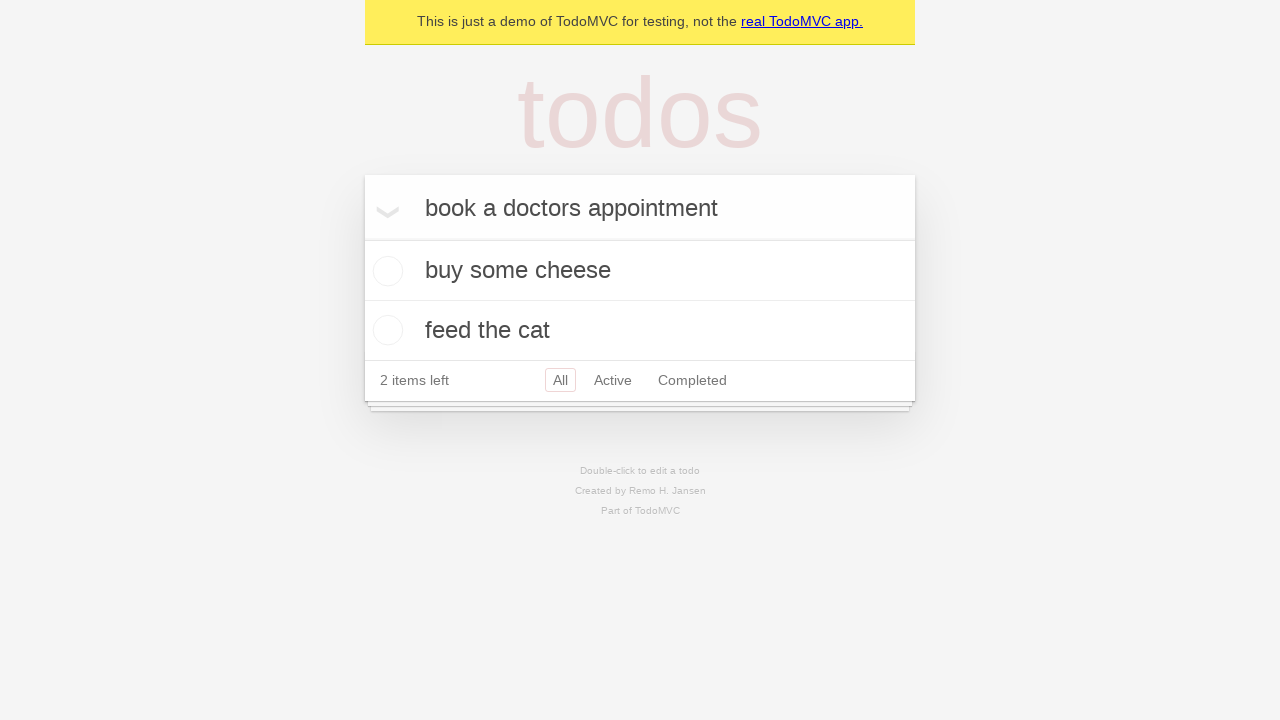

Pressed Enter to add third todo on internal:attr=[placeholder="What needs to be done?"i]
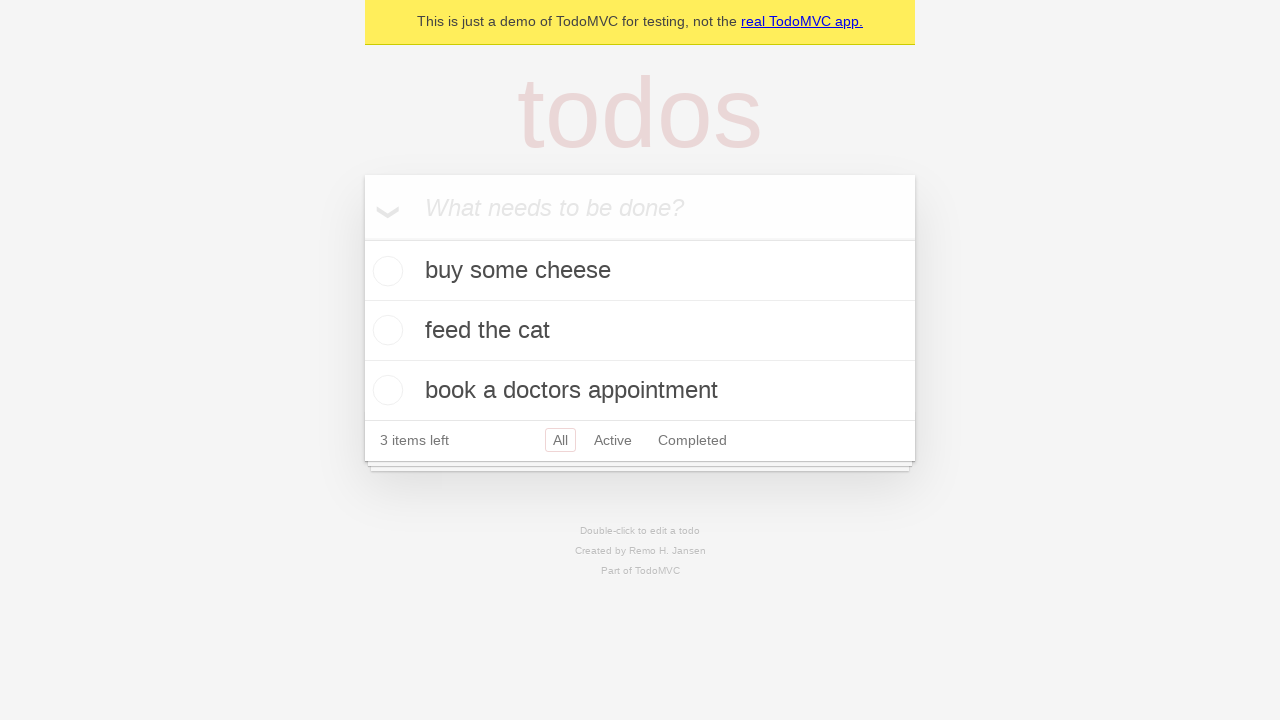

Double-clicked second todo to enter edit mode at (640, 331) on .todo-list li >> nth=1
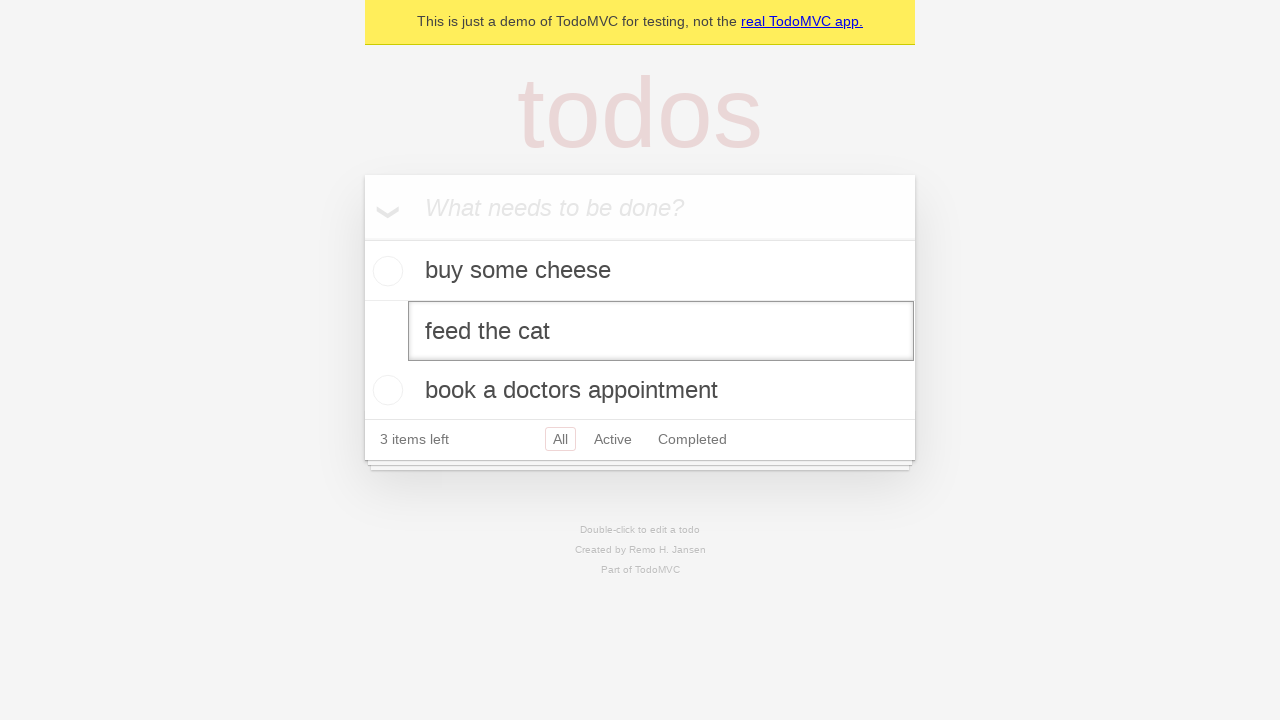

Filled edit field with text containing leading and trailing whitespace on .todo-list li >> nth=1 >> .edit
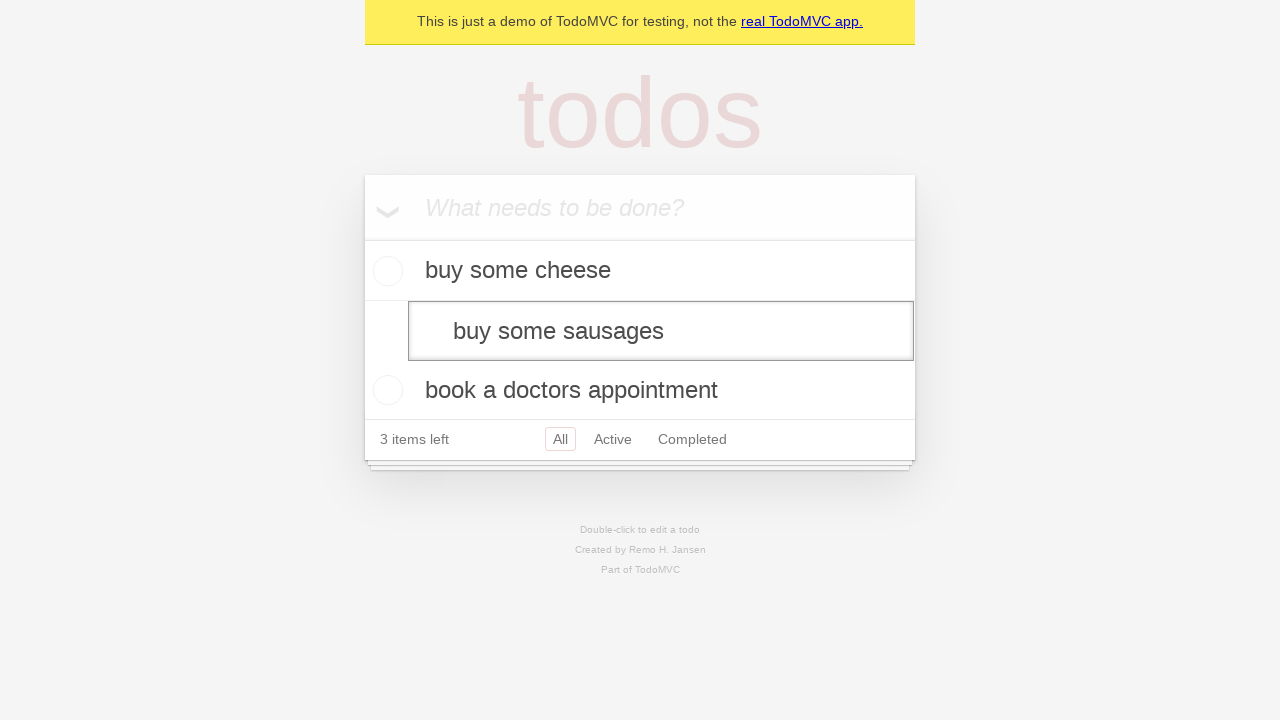

Pressed Enter to confirm edit on .todo-list li >> nth=1 >> .edit
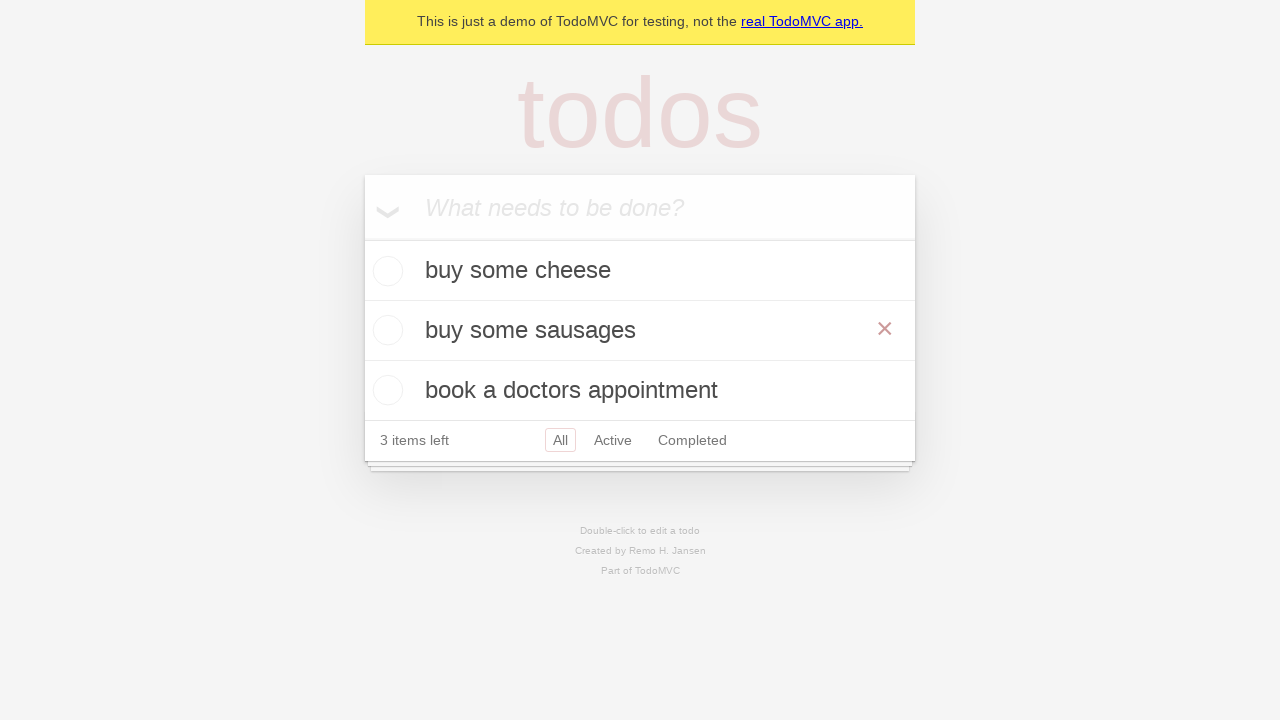

Waited for todo list to be visible and verified text was trimmed
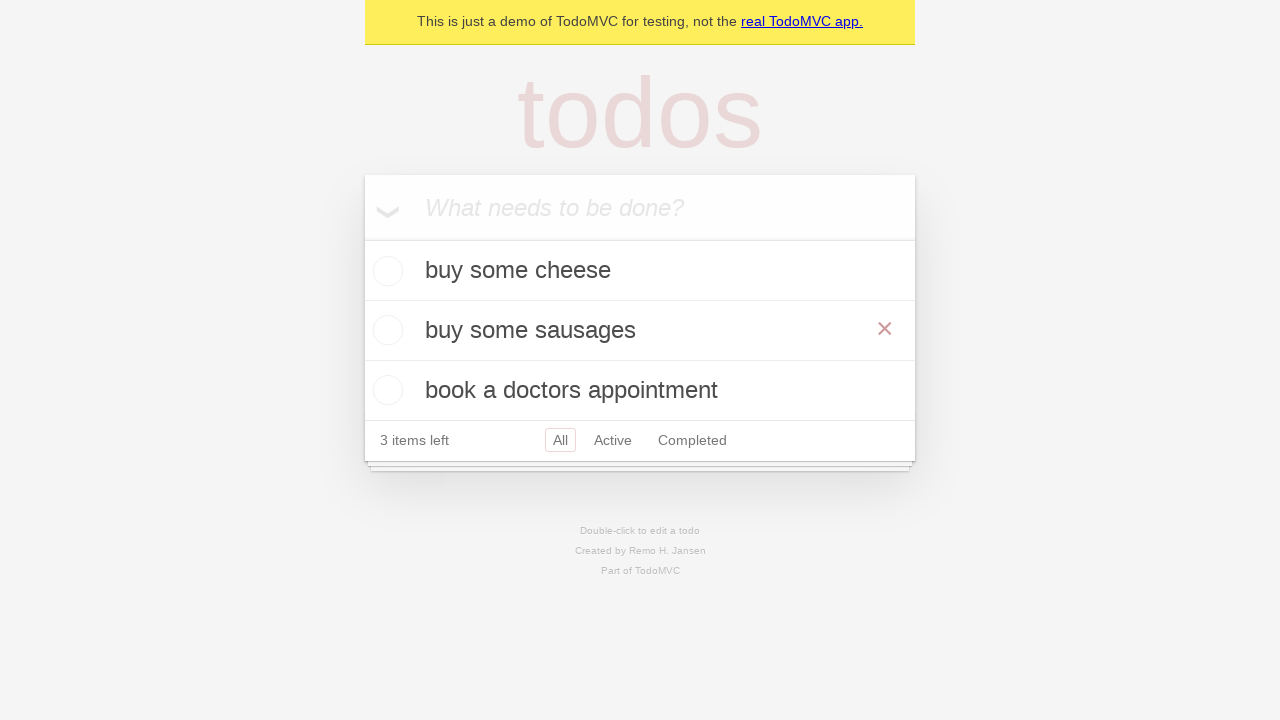

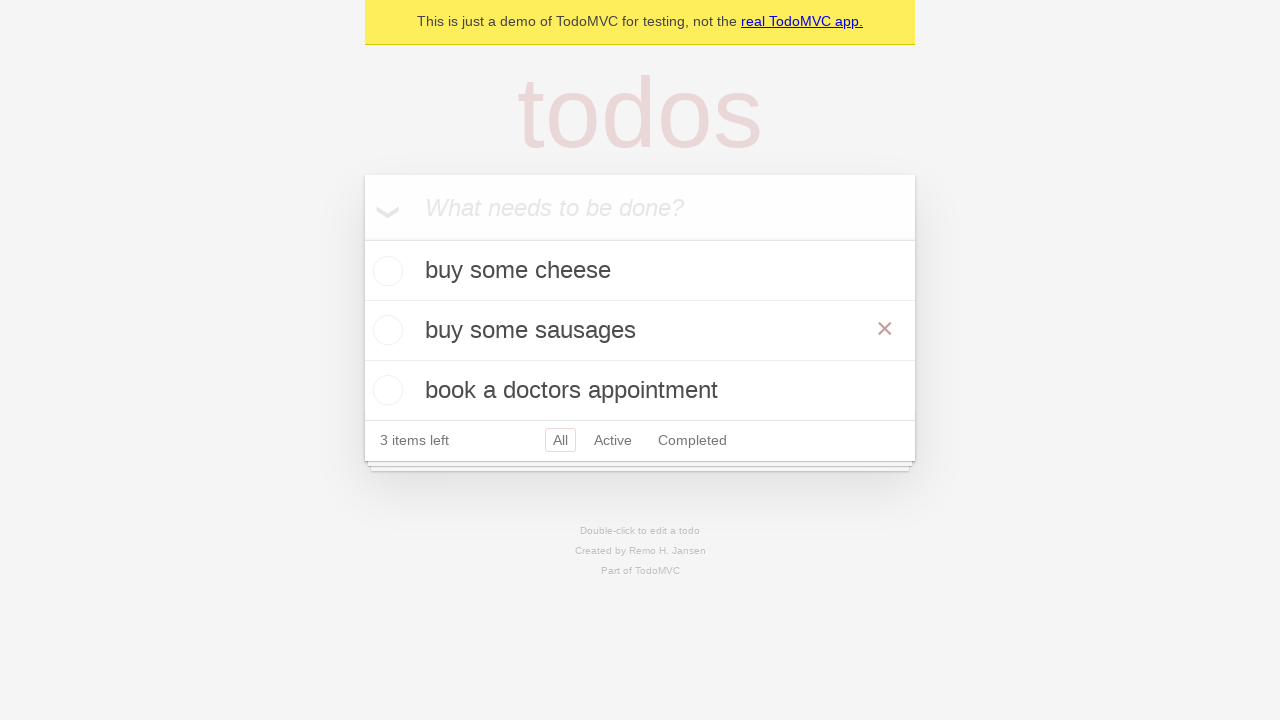